Tests login functionality on the LeafTaps application by filling username and password fields and submitting the form

Starting URL: http://leaftaps.com/opentaps/control/main

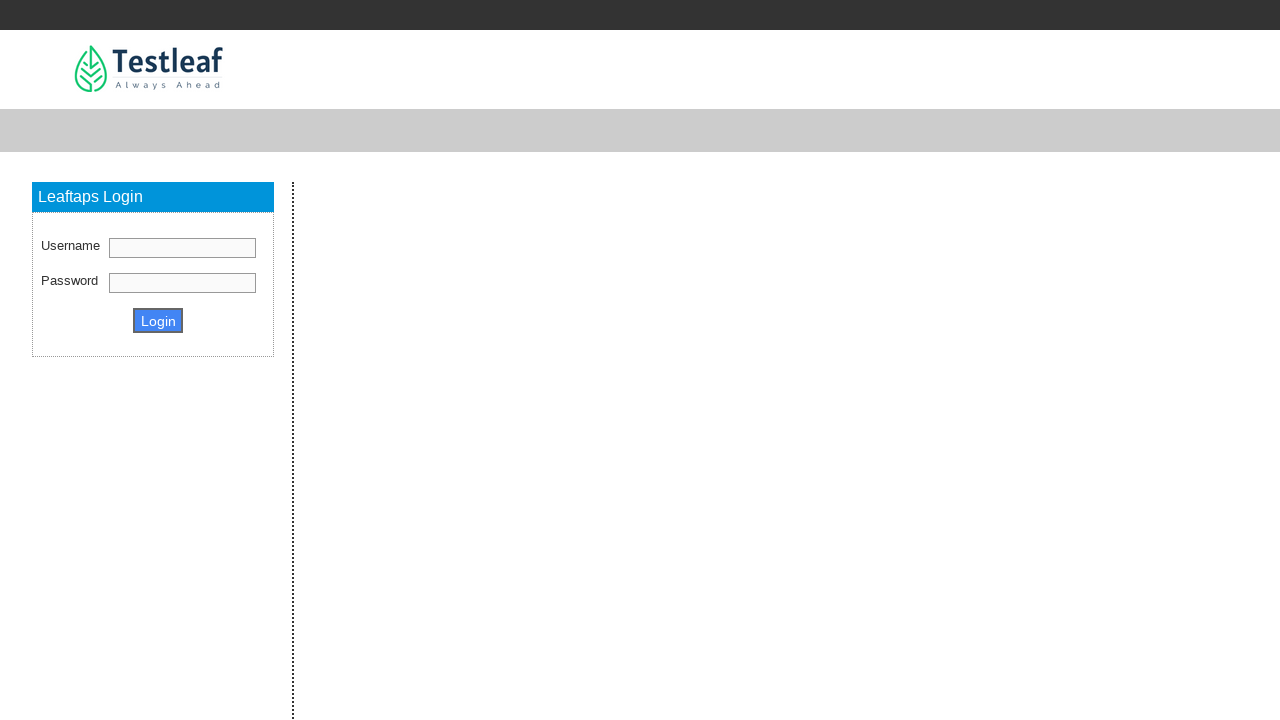

Filled username field with 'DemoSalesManager' on #username
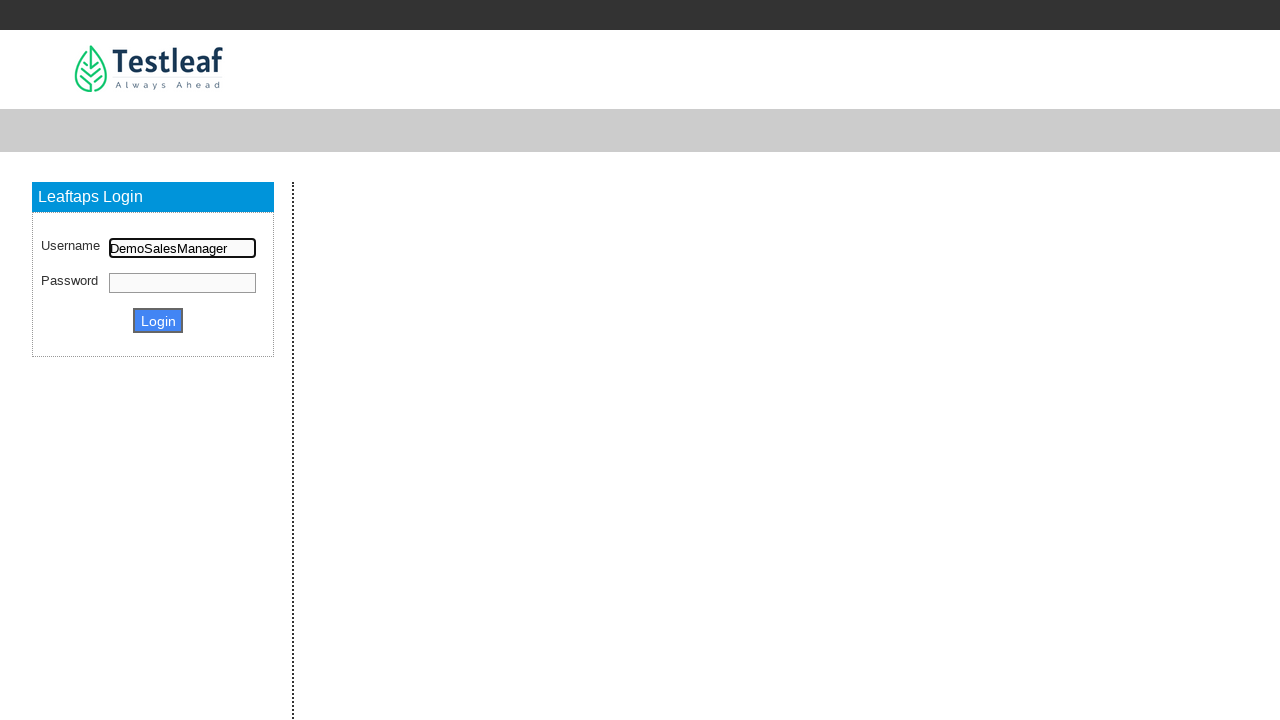

Filled password field with 'crmsfa' on #password
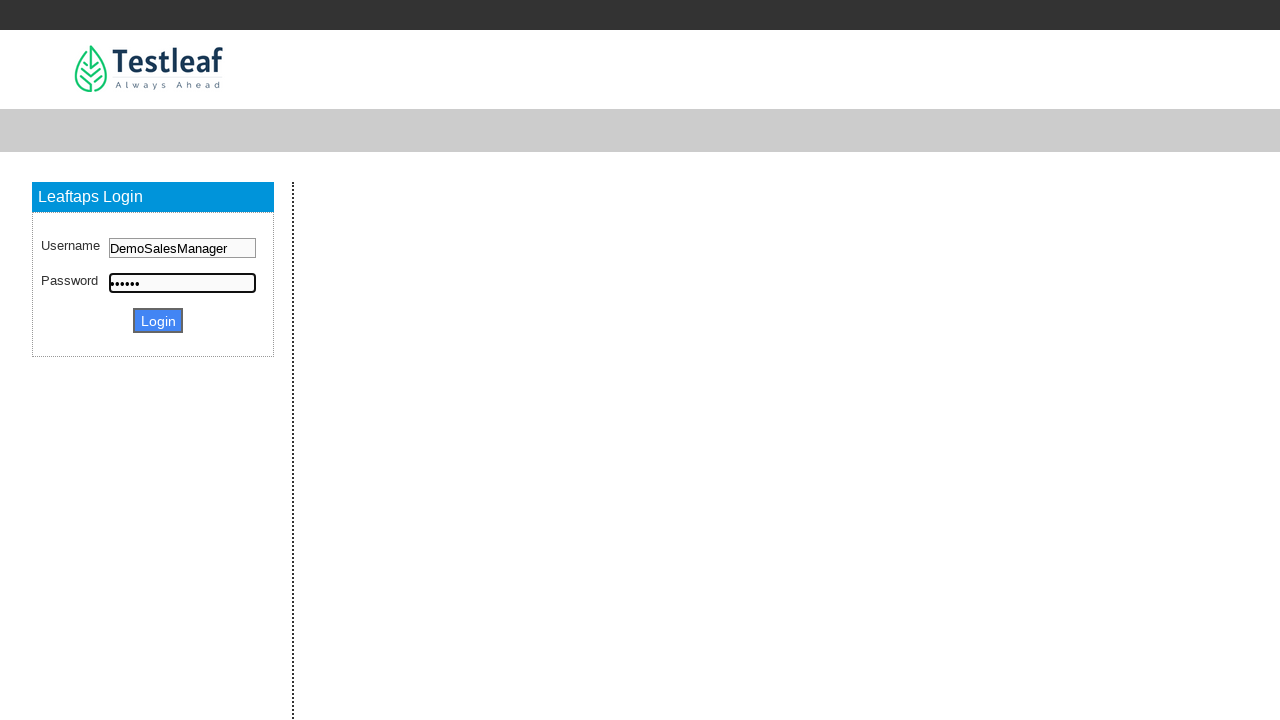

Clicked login button to submit credentials at (158, 320) on .decorativeSubmit
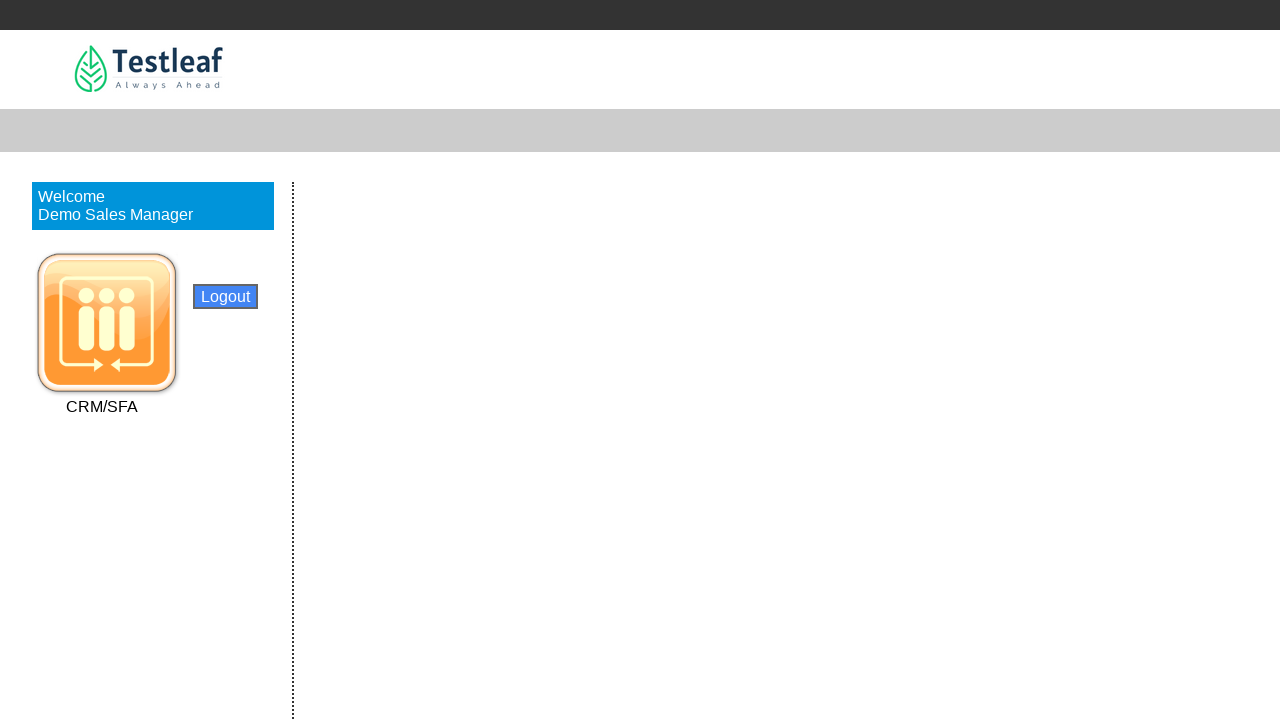

Waited for page to reach network idle state after login
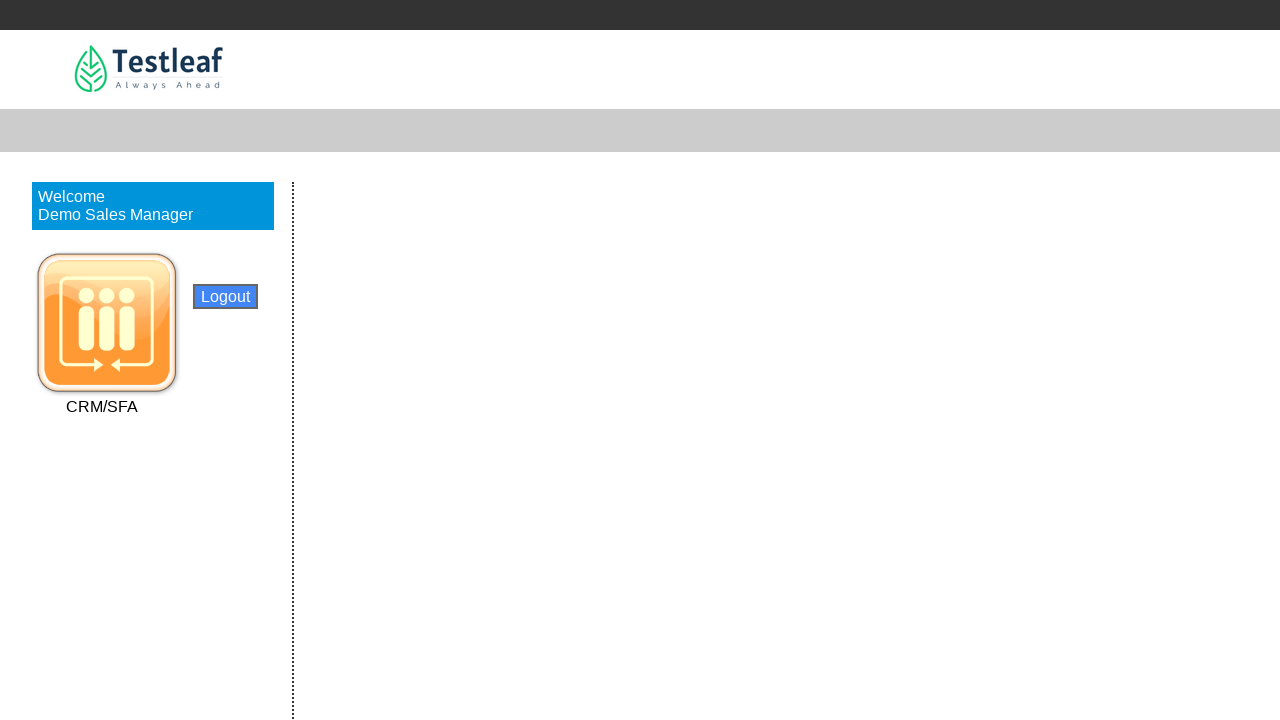

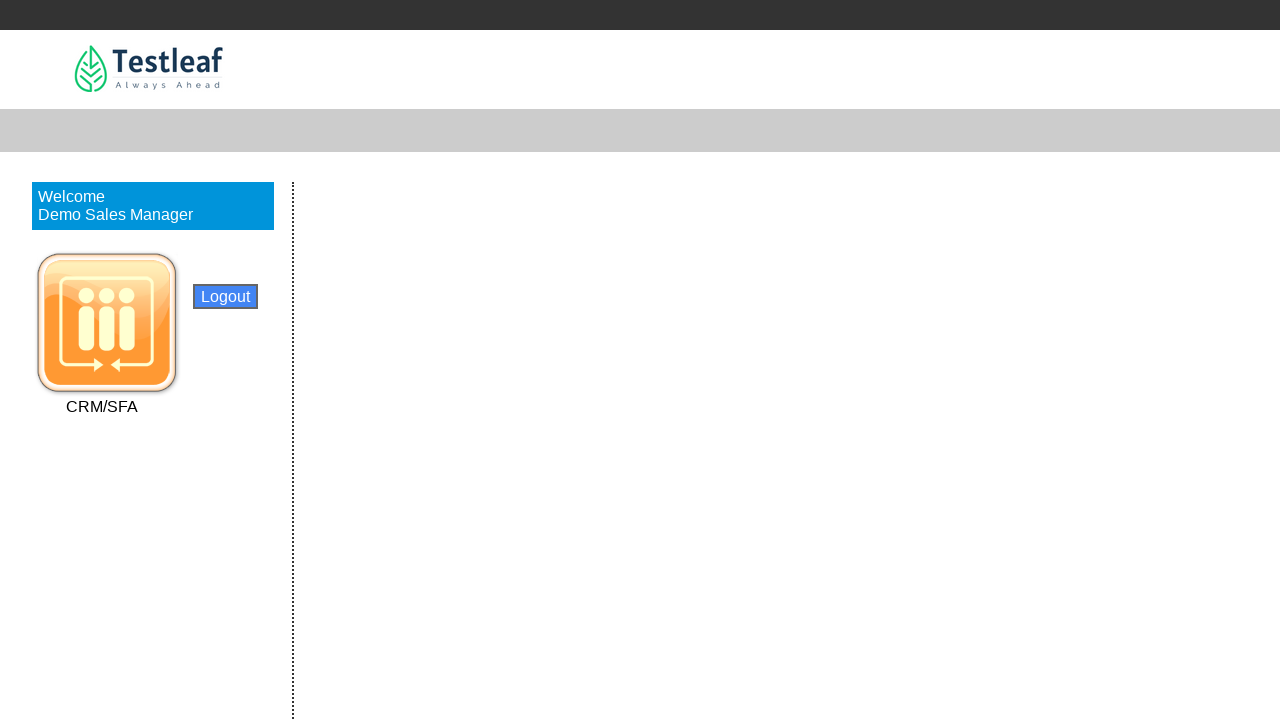